Tests handling of a simple JavaScript alert dialog by clicking a button that triggers an alert and accepting it.

Starting URL: https://testautomationpractice.blogspot.com/

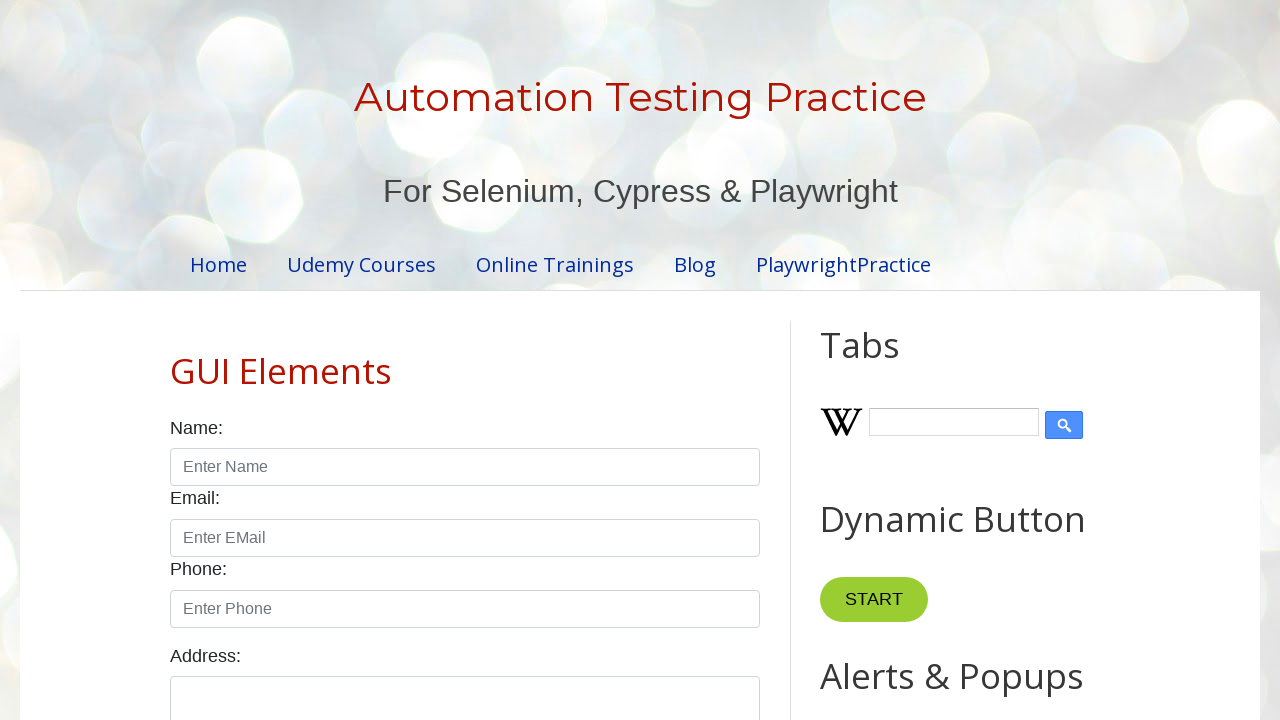

Accepted the alert dialog
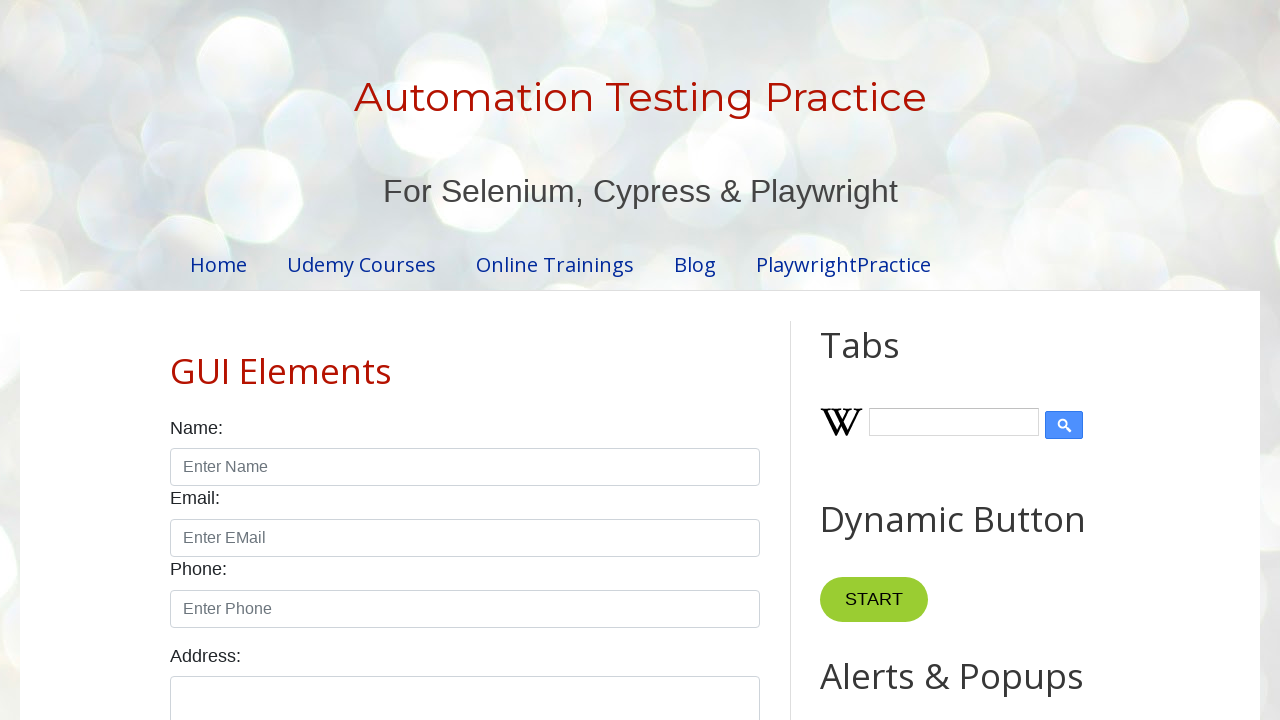

Clicked button to trigger simple alert at (888, 361) on button[onclick='myFunctionAlert()']
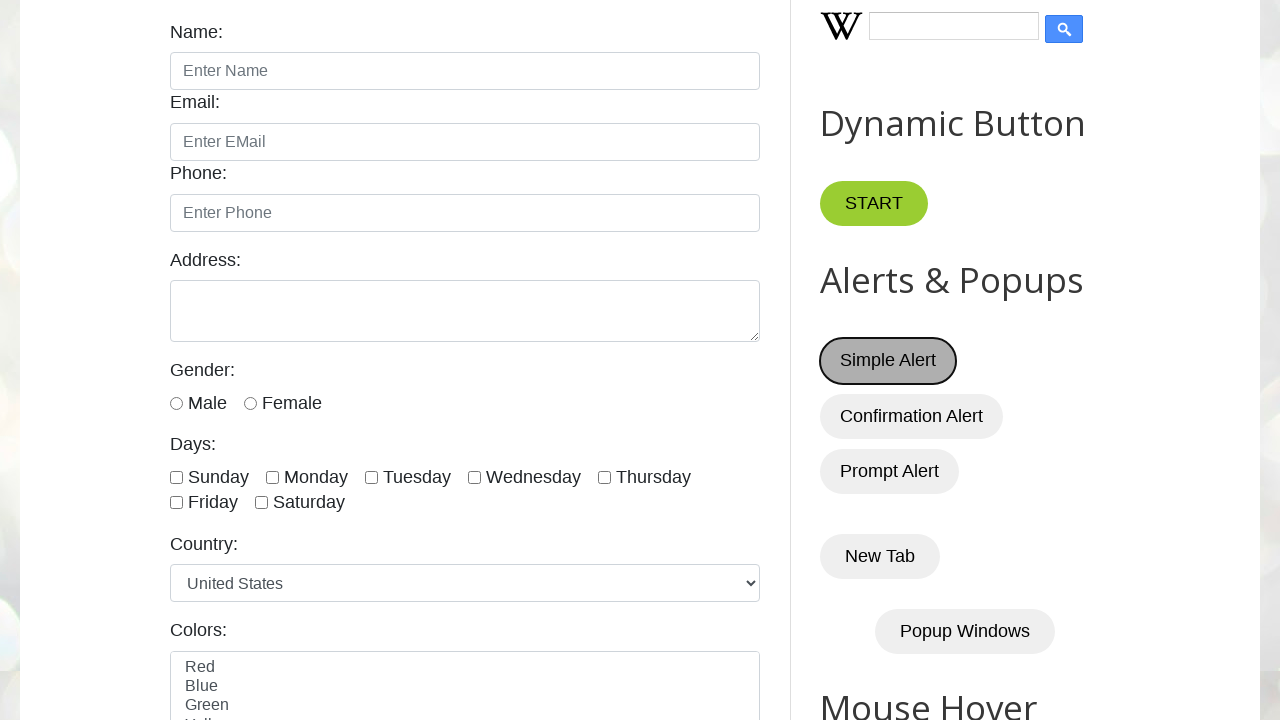

Waited for alert dialog to be processed
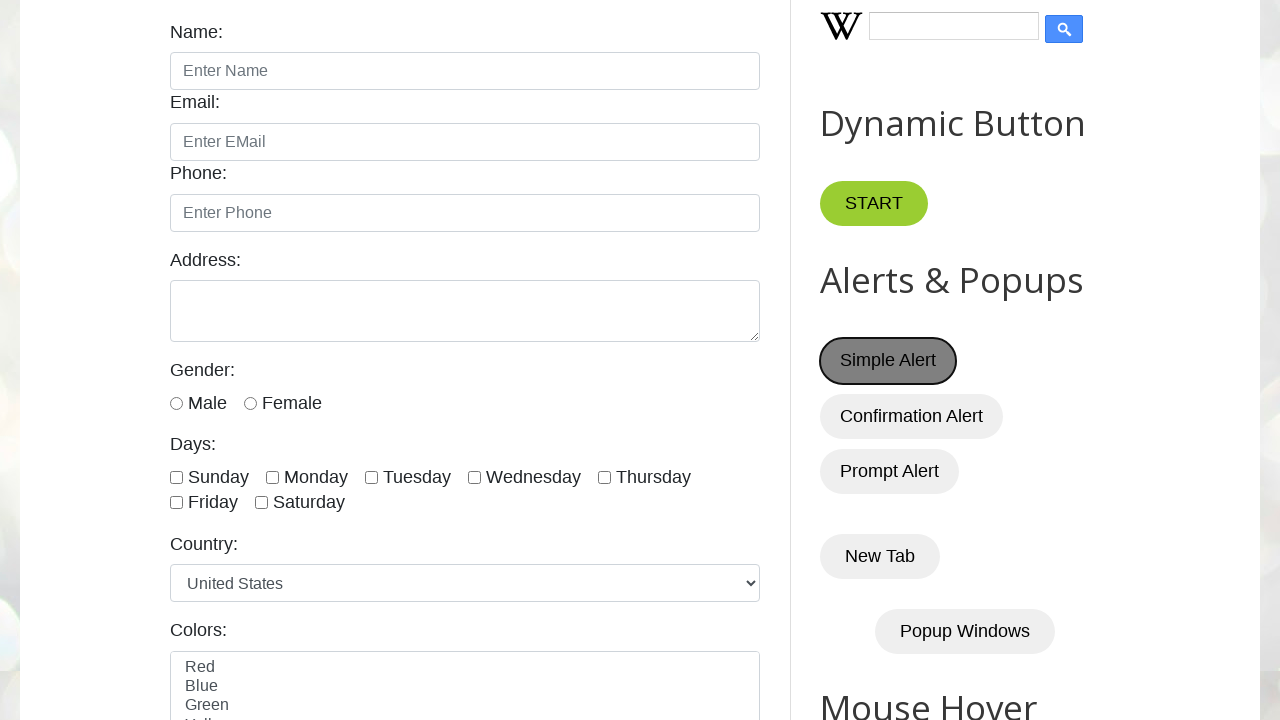

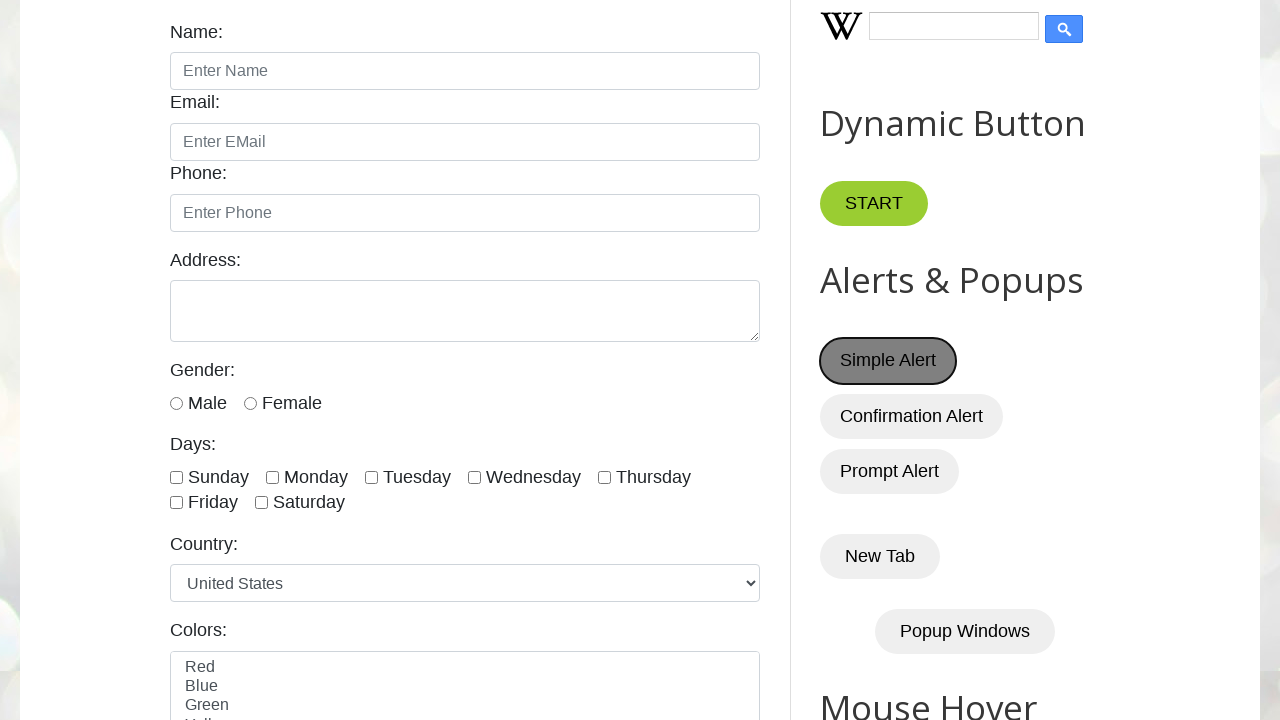